Tests a contact form by filling in name, email, phone, and address fields on a test automation practice page

Starting URL: https://testautomationpractice.blogspot.com/?m=1

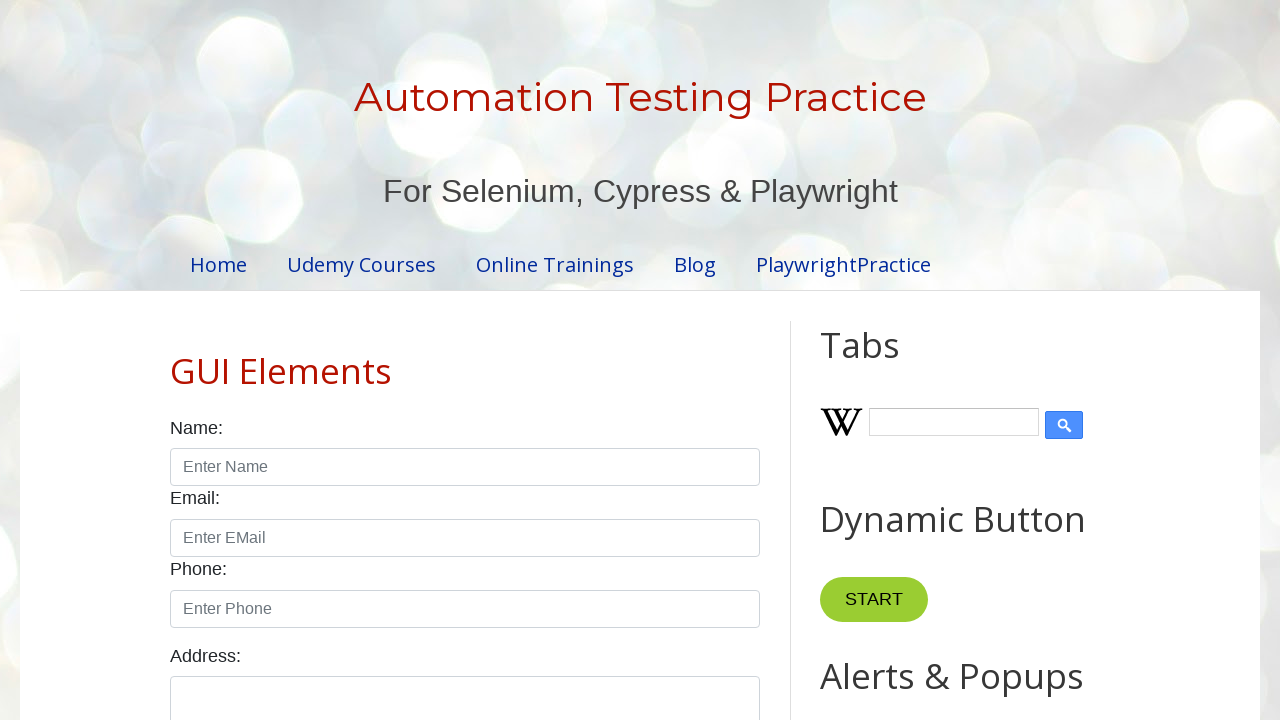

Navigated to test automation practice page
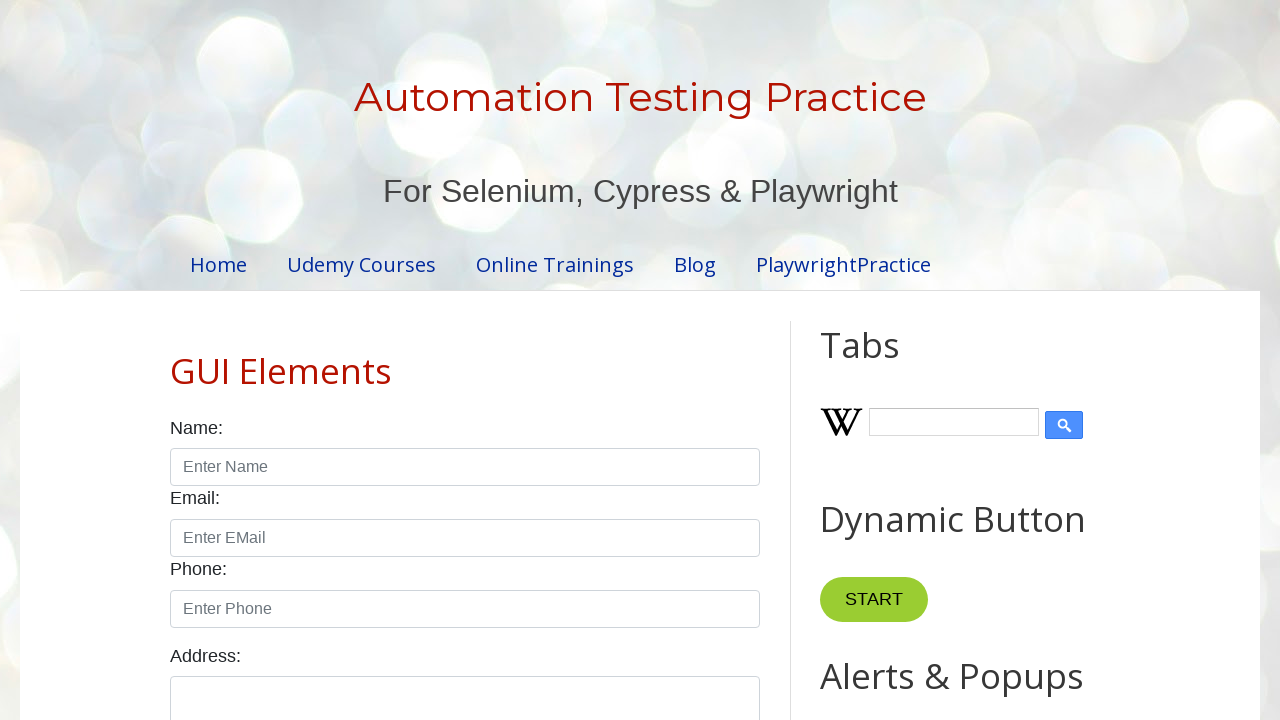

Filled name field with 'Sathishkumar' on input[placeholder='Enter Name']
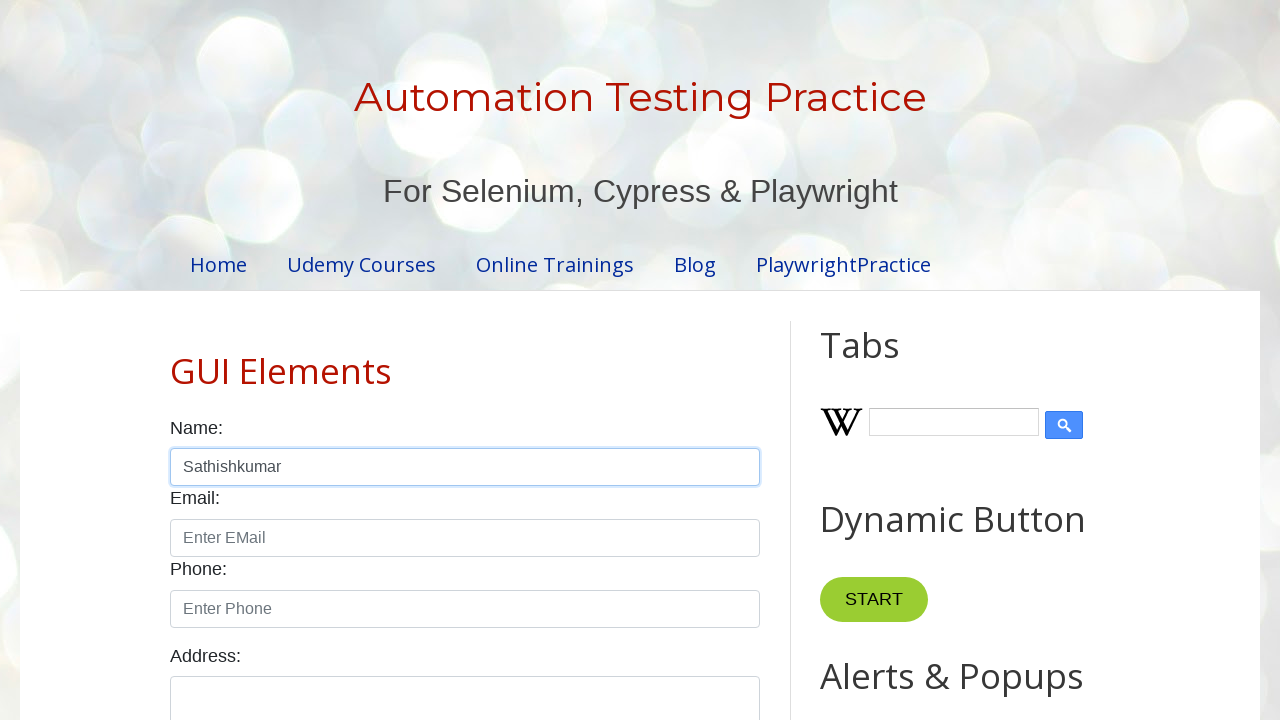

Filled email field with 'sathis@gmail.com' on input[placeholder='Enter EMail']
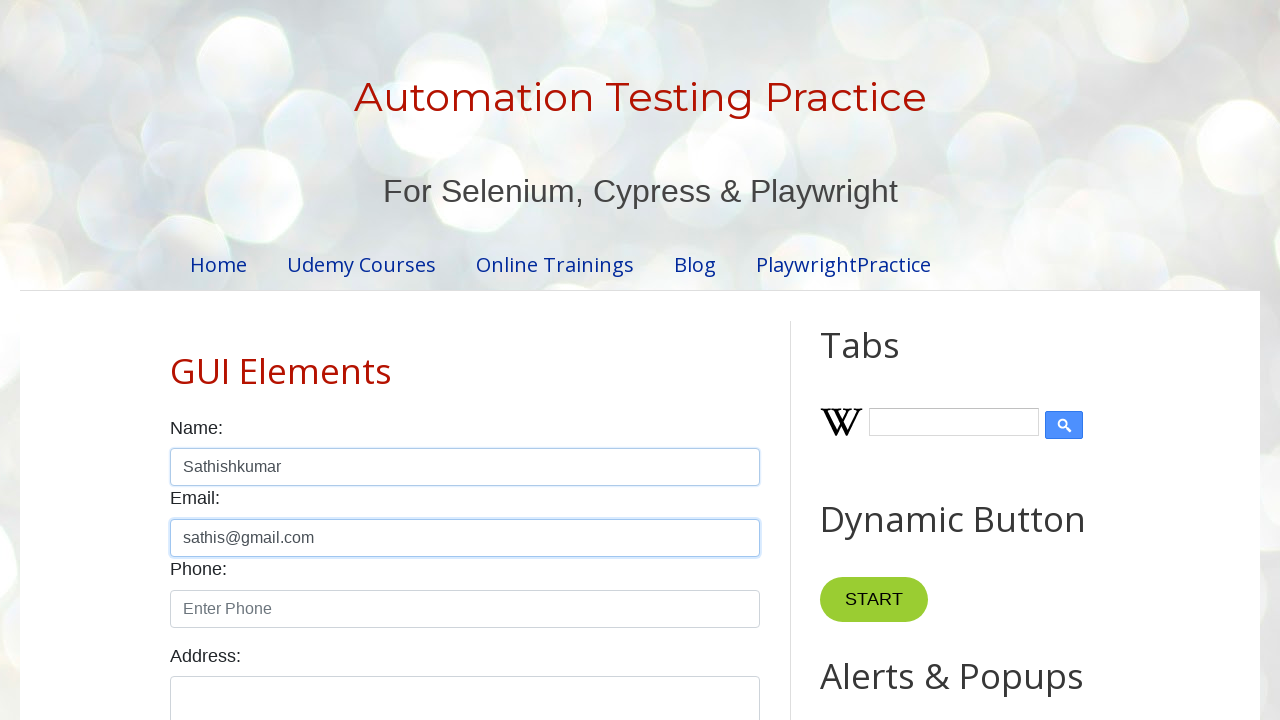

Filled phone field with '587458521254' on input[placeholder='Enter Phone']
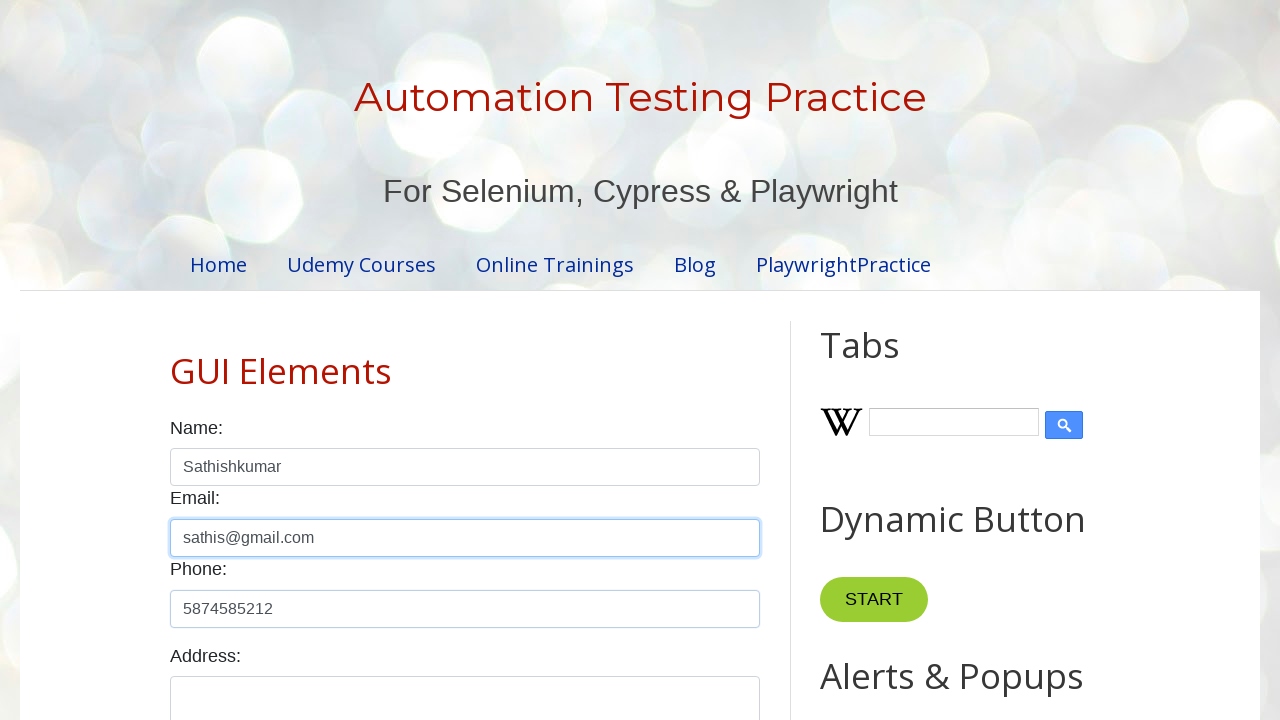

Filled address field with 'coimbatore' on textarea#textarea
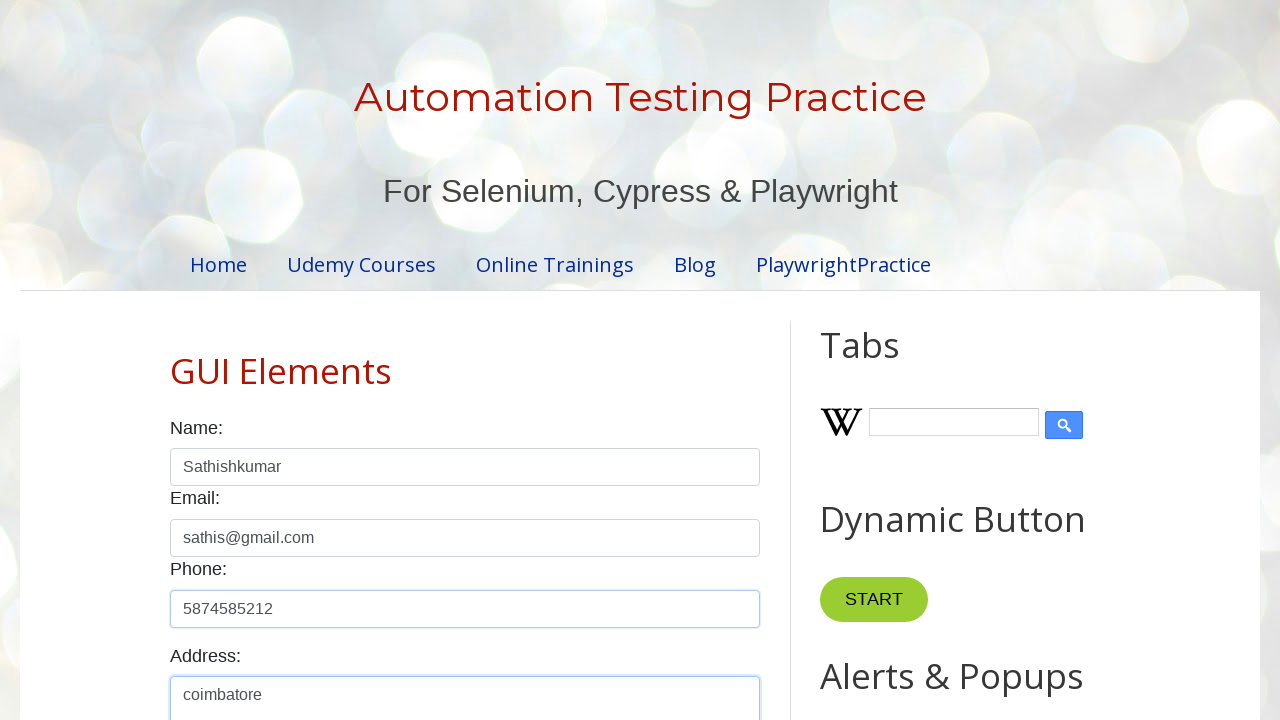

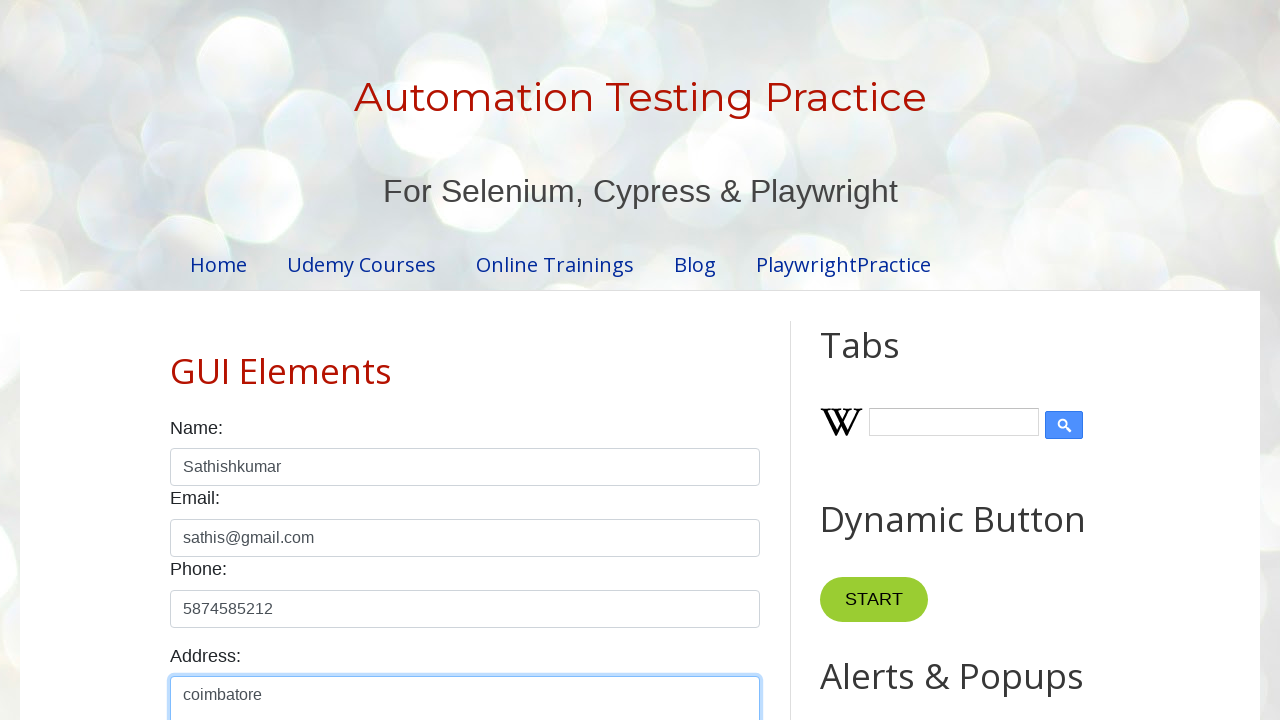